Navigates to the Simplilearn website homepage and loads the page. This is a basic connectivity/page load test.

Starting URL: https://www.simplilearn.com/

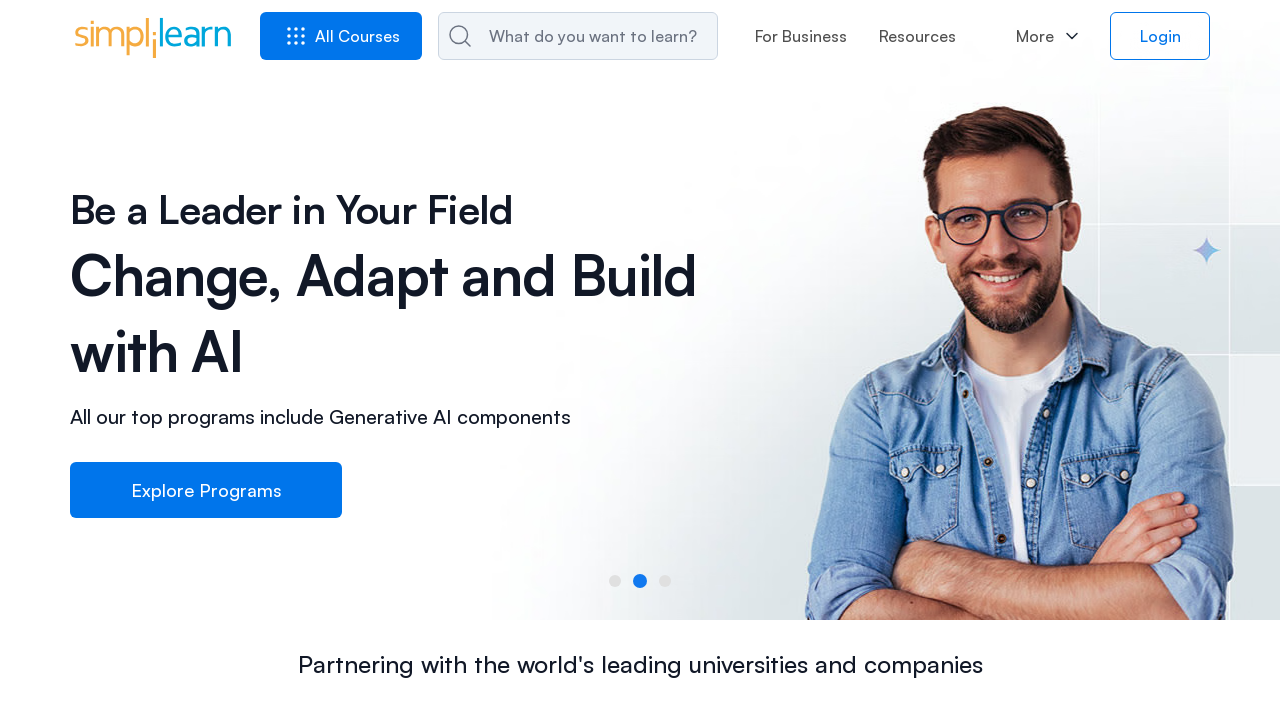

Waited for page DOM to finish loading
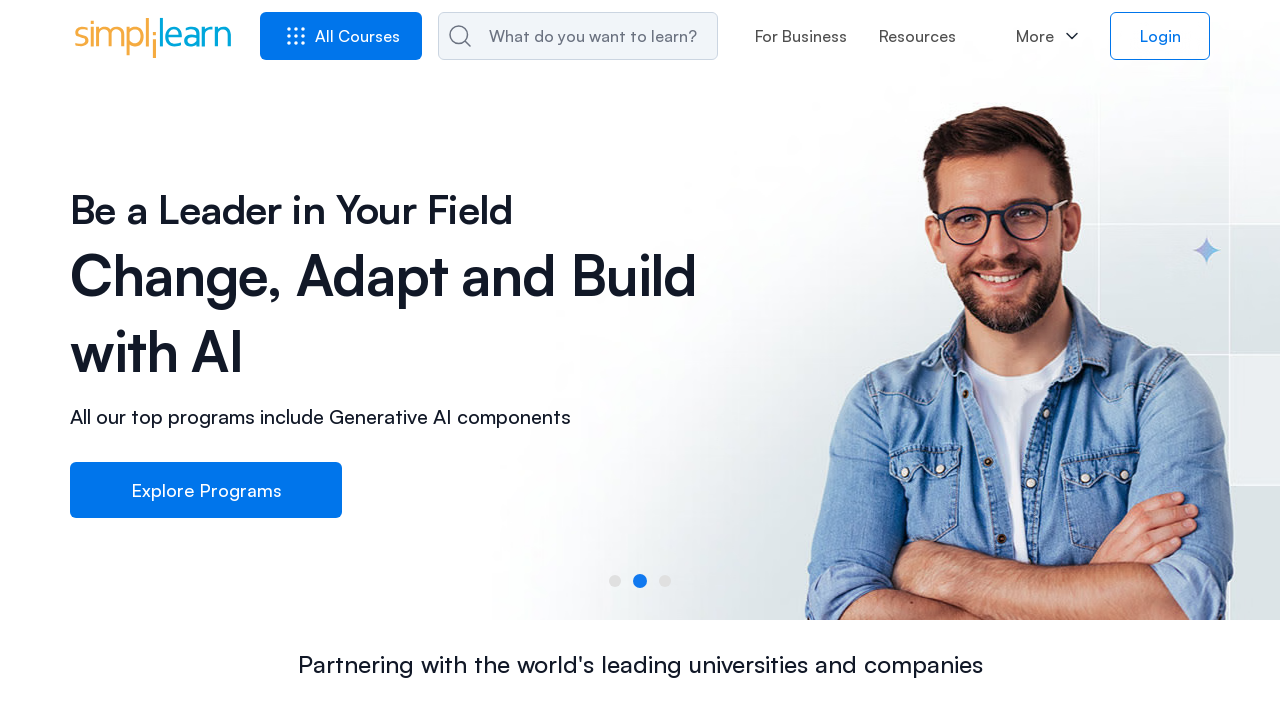

Verified body element is present on Simplilearn homepage
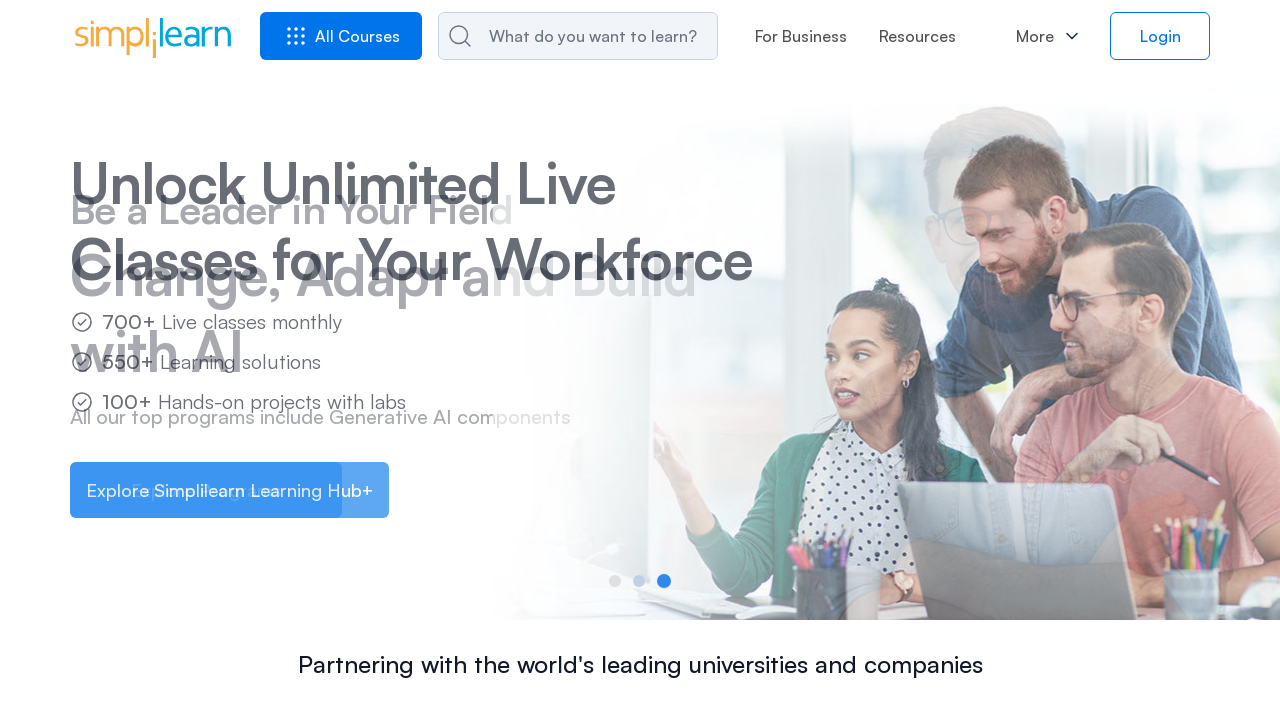

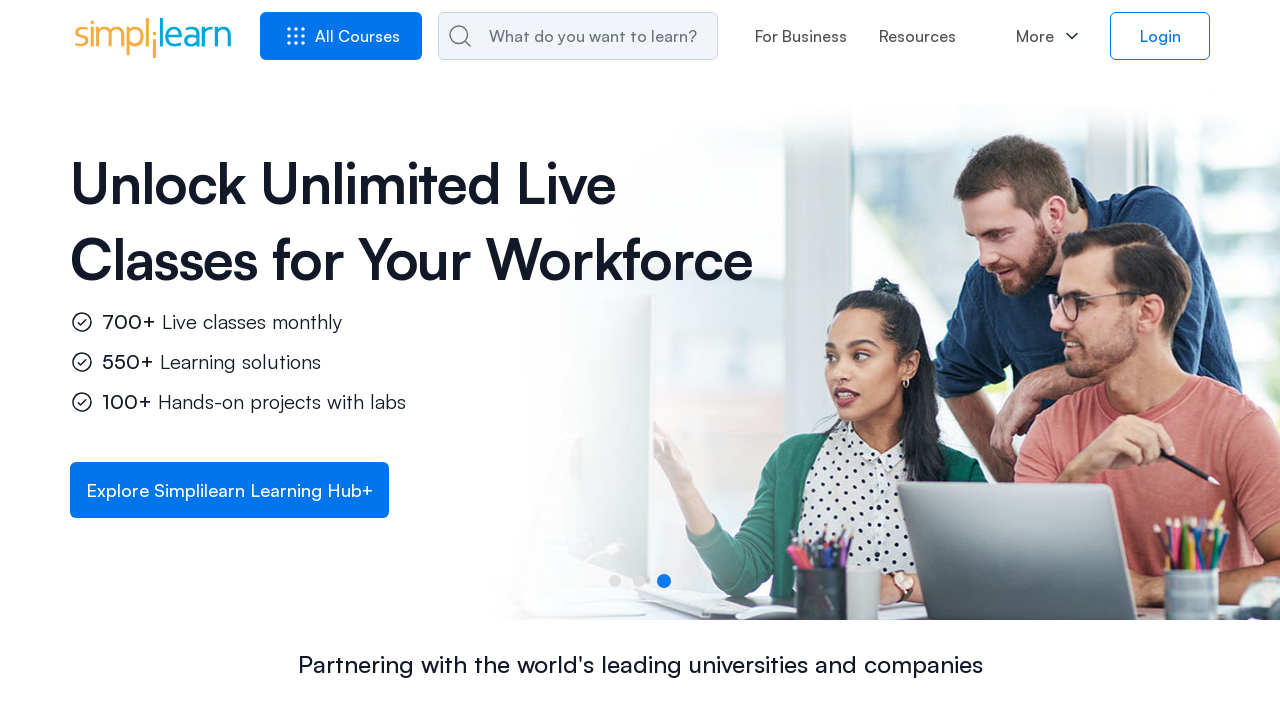